Tests adding a single todo item by typing in the input field and pressing Enter, then verifying the todo appears in the list

Starting URL: http://htmlpreview.github.io/?https://github.com/JuliaLom/TodoMVC_GroupC/blob/main/index.html

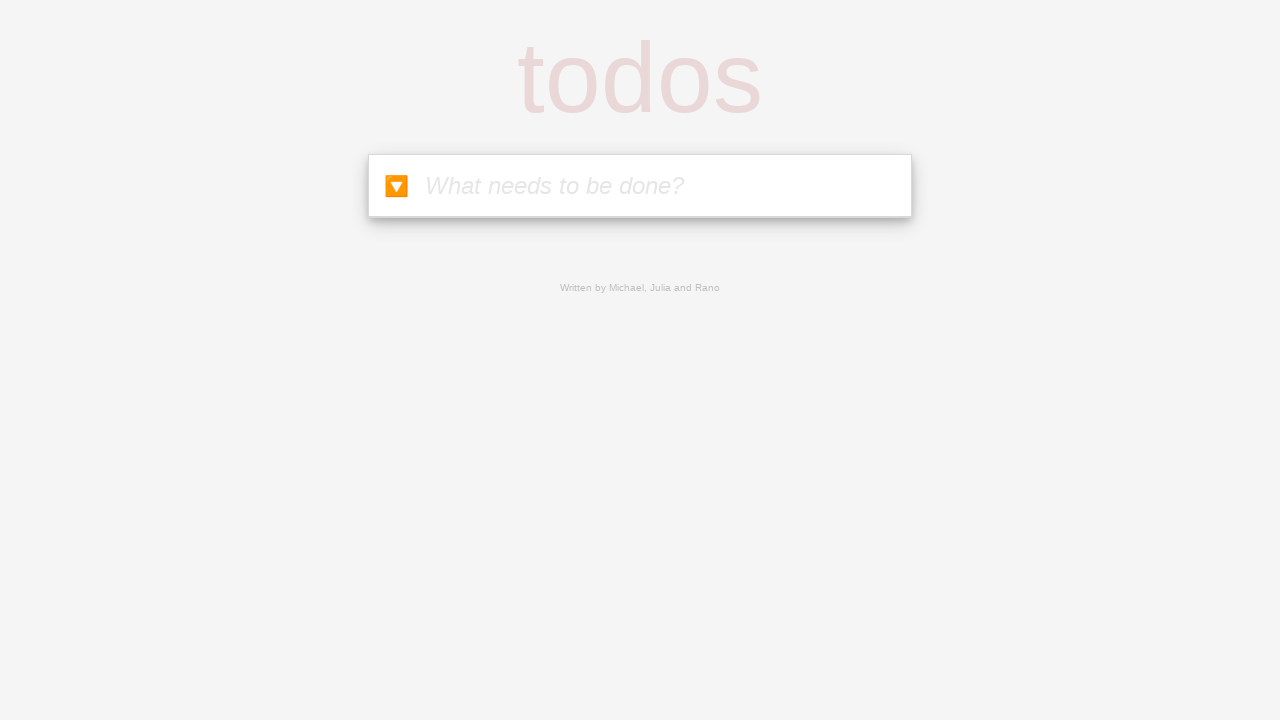

Todo input field is visible
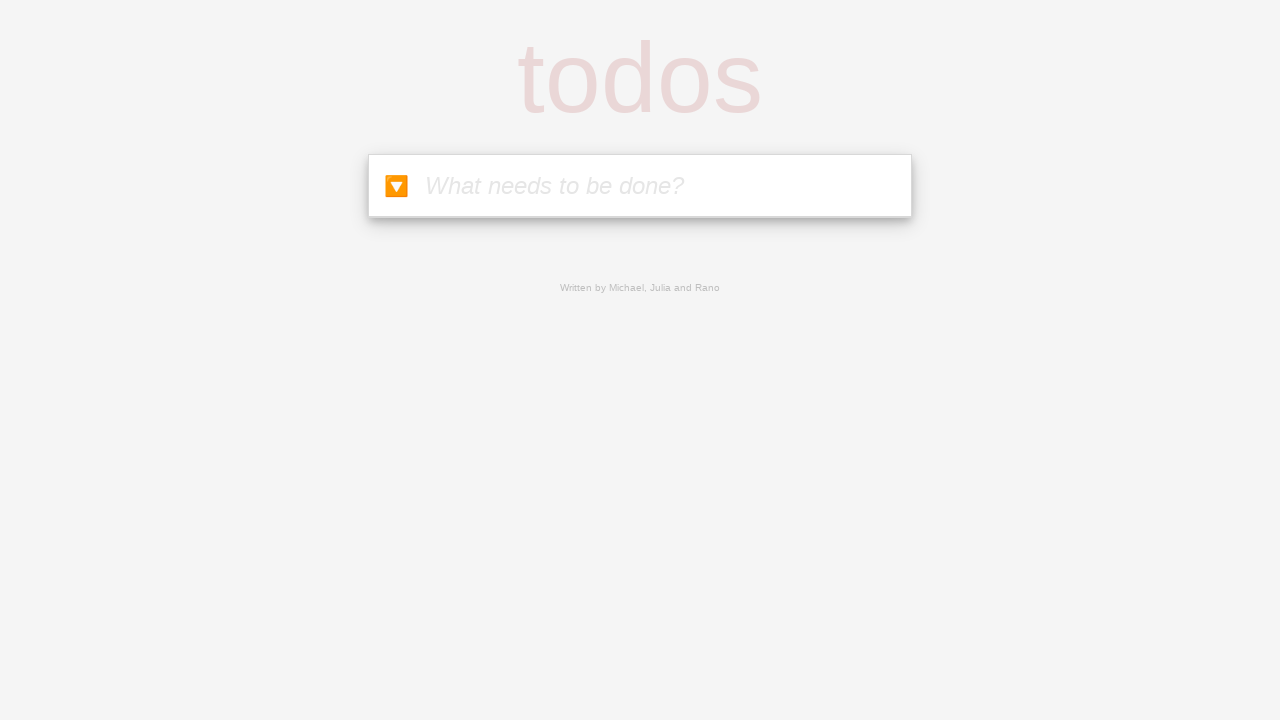

Typed 'Dog' in the todo input field on #new-todos
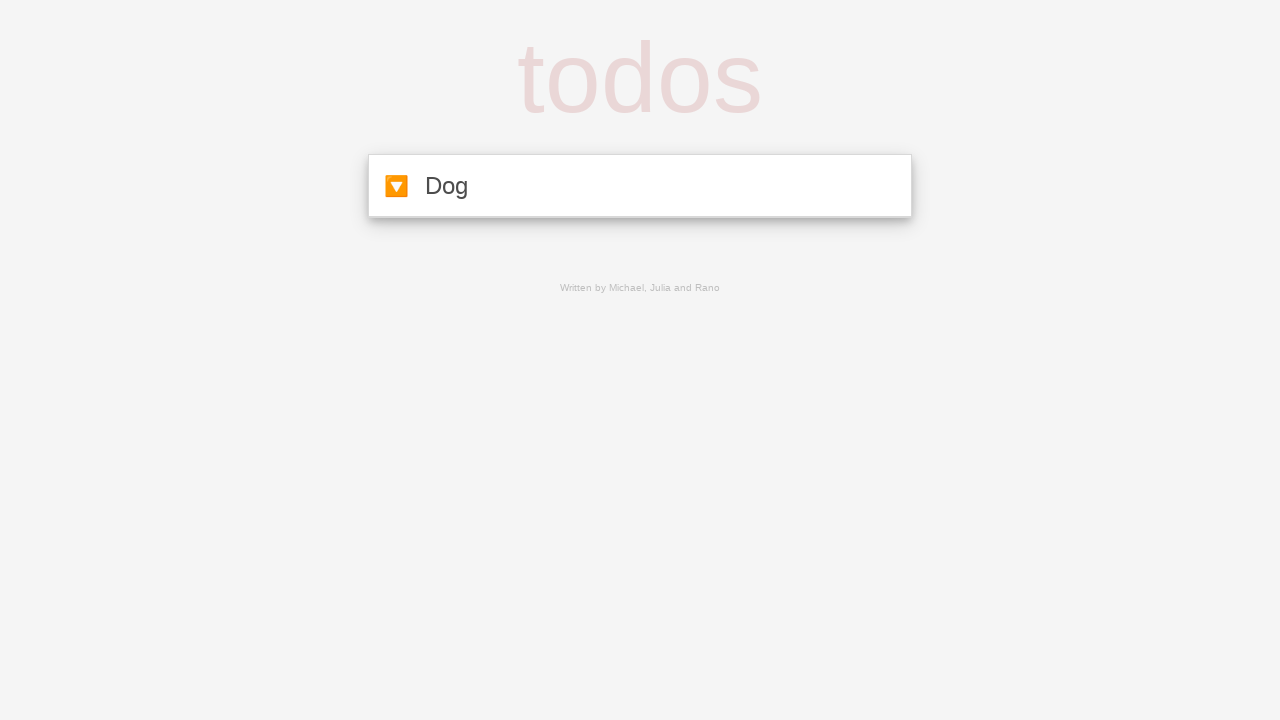

Pressed Enter to submit the todo on #new-todos
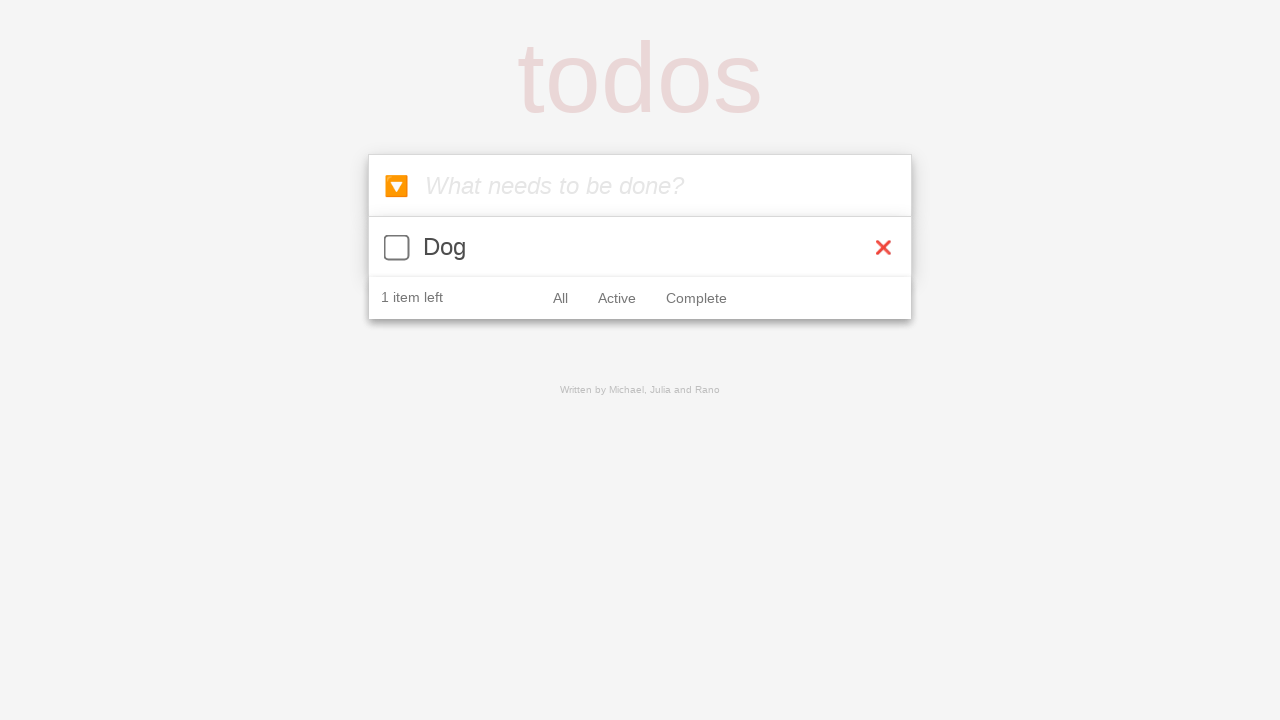

Todo item appeared in the list
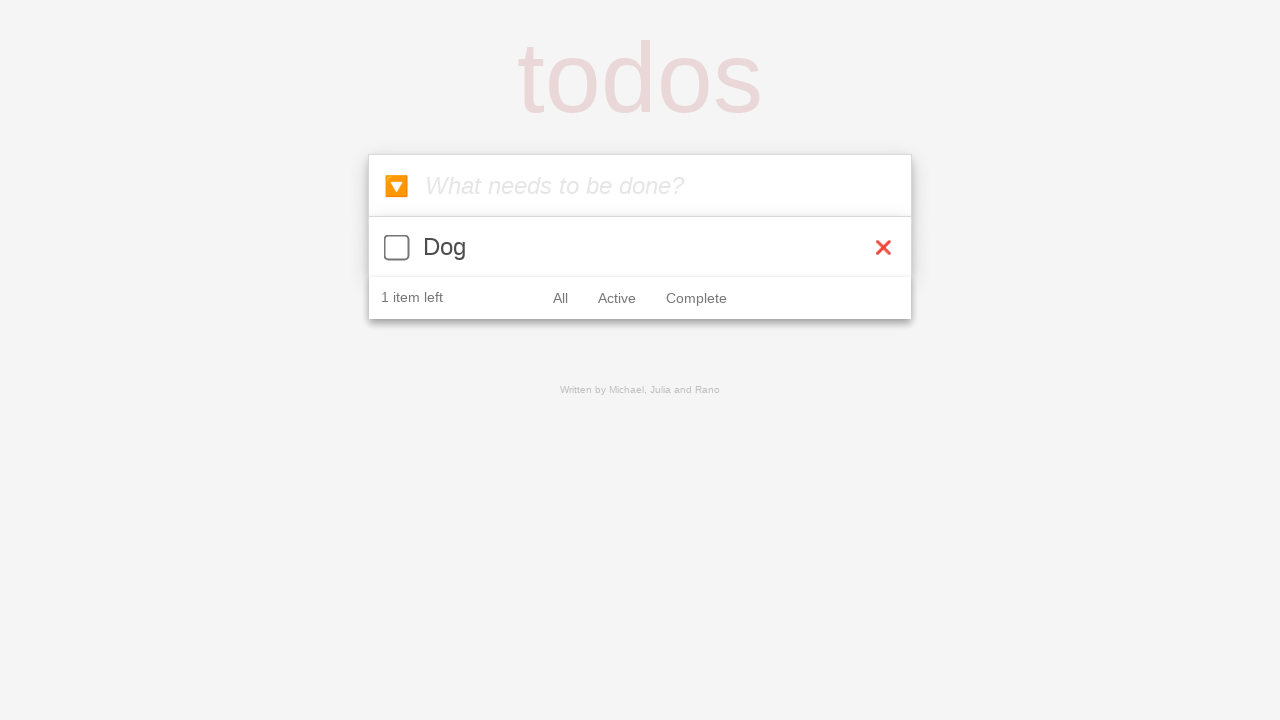

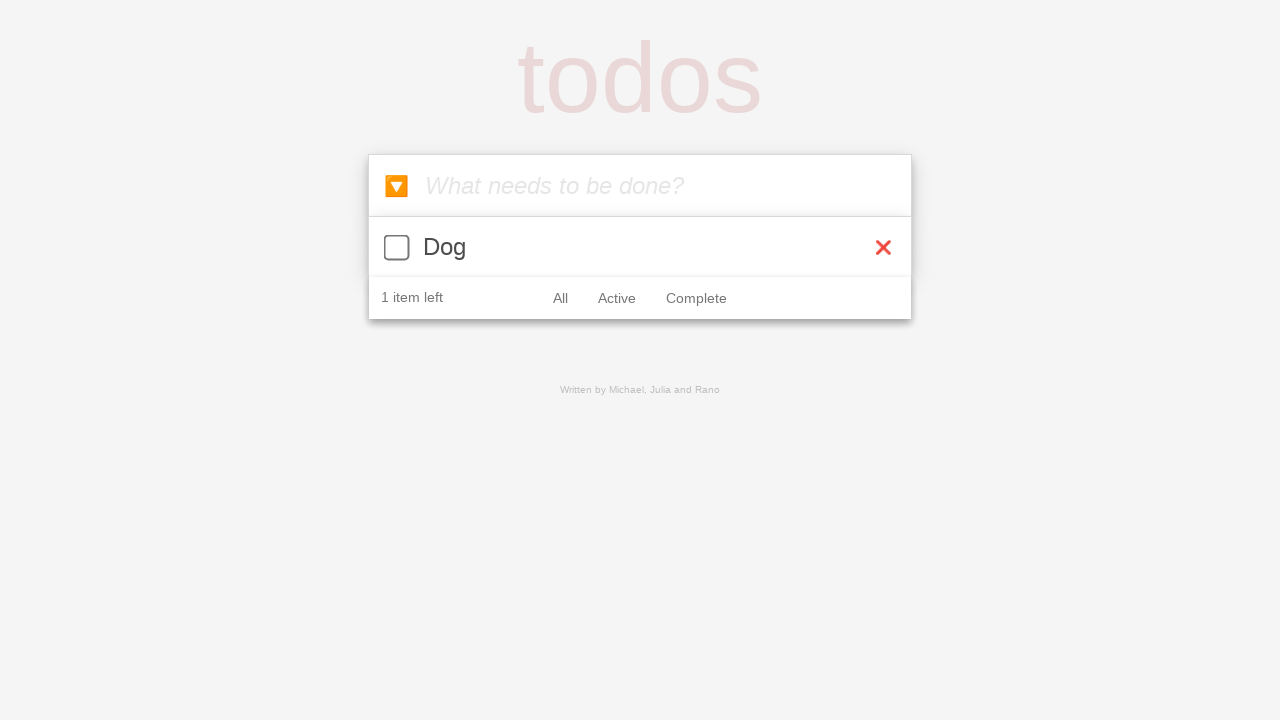